Opens Flipkart homepage, maximizes the browser window, and clears all cookies. This is a basic browser verification test with no user interactions.

Starting URL: https://www.flipkart.com/

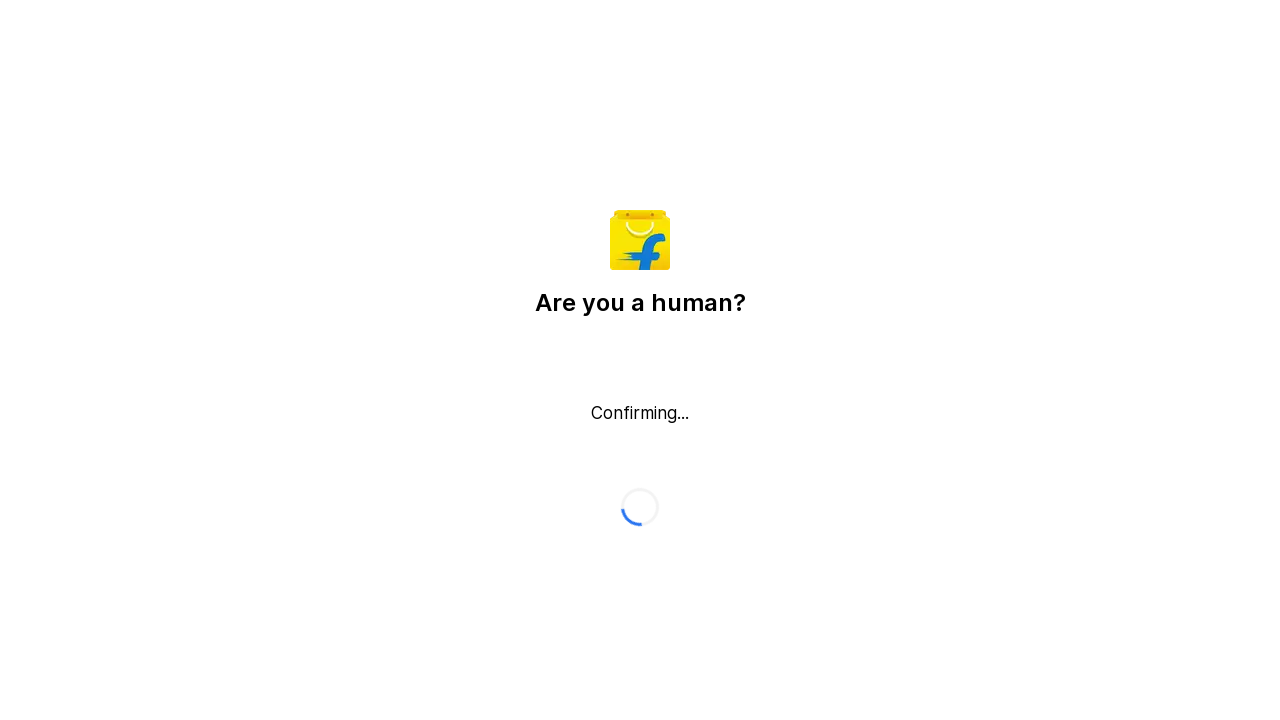

Set viewport size to 1920x1080
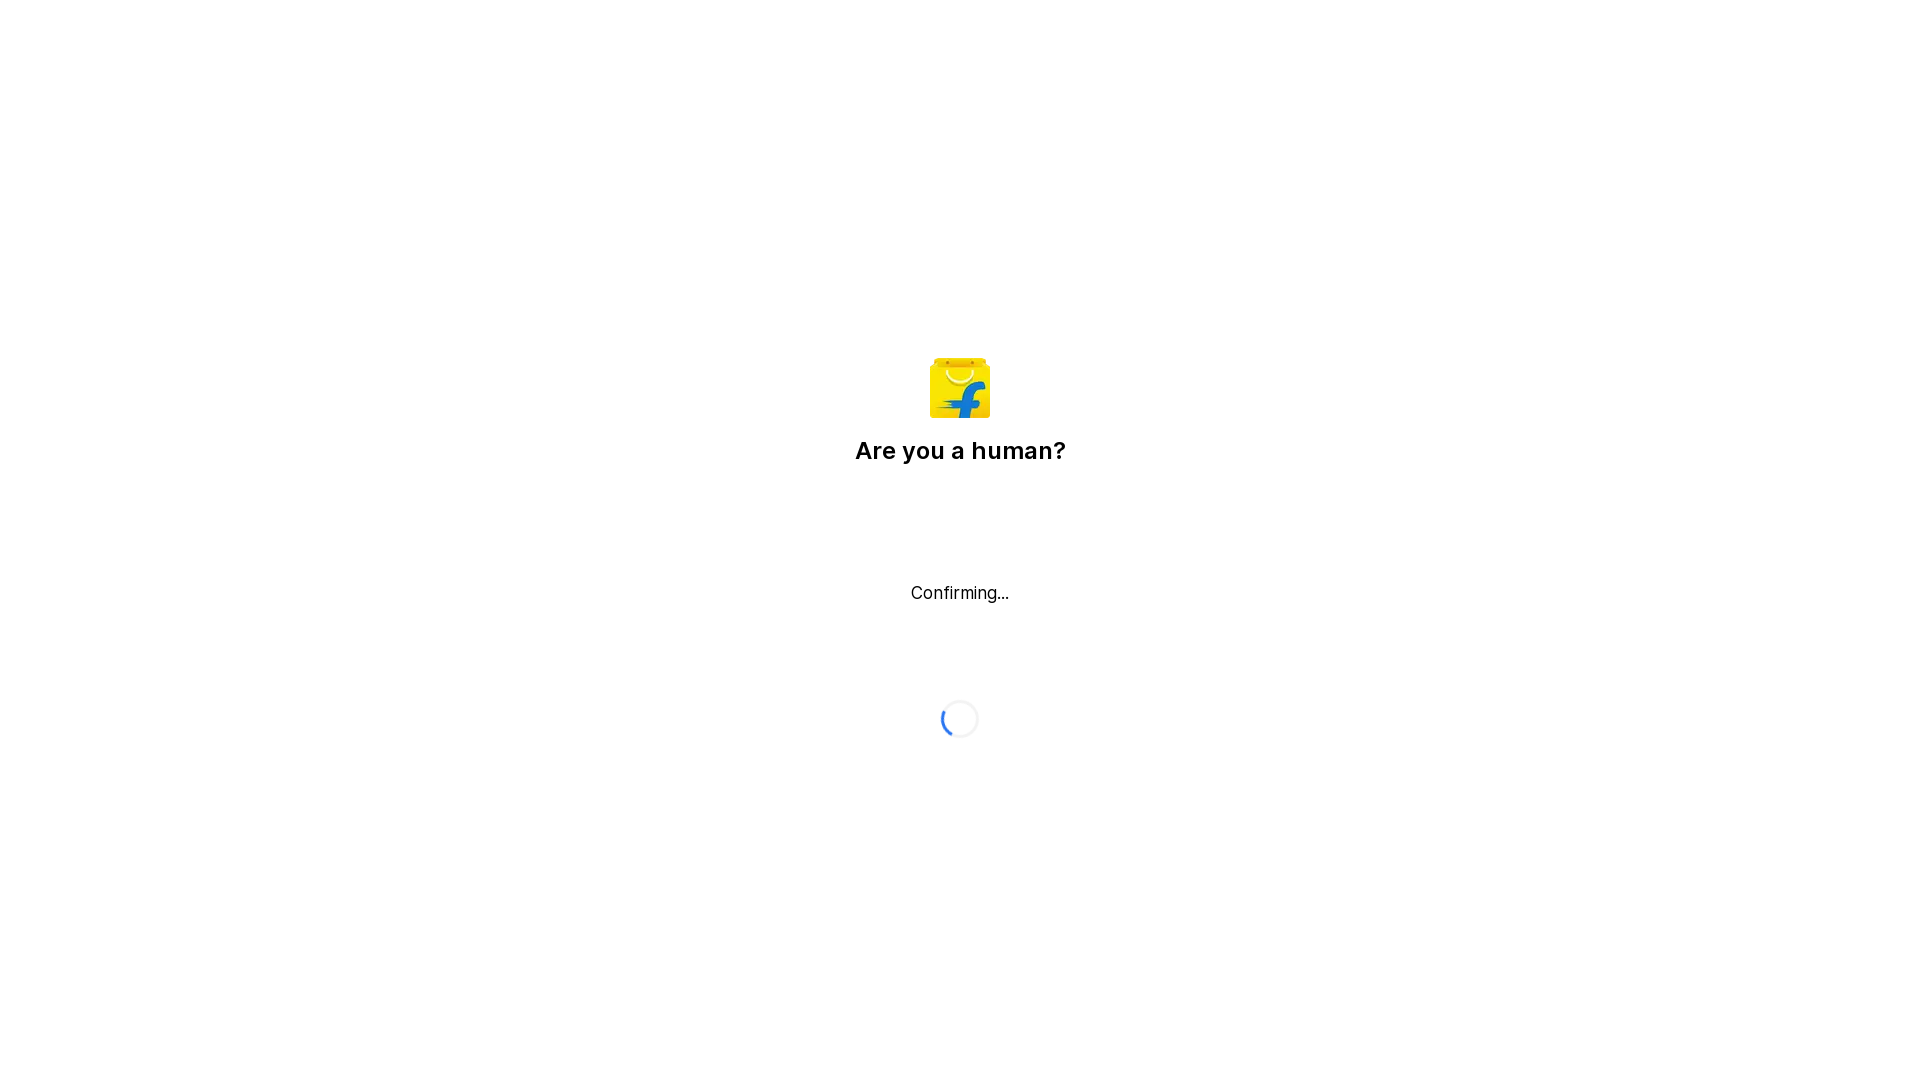

Cleared all cookies
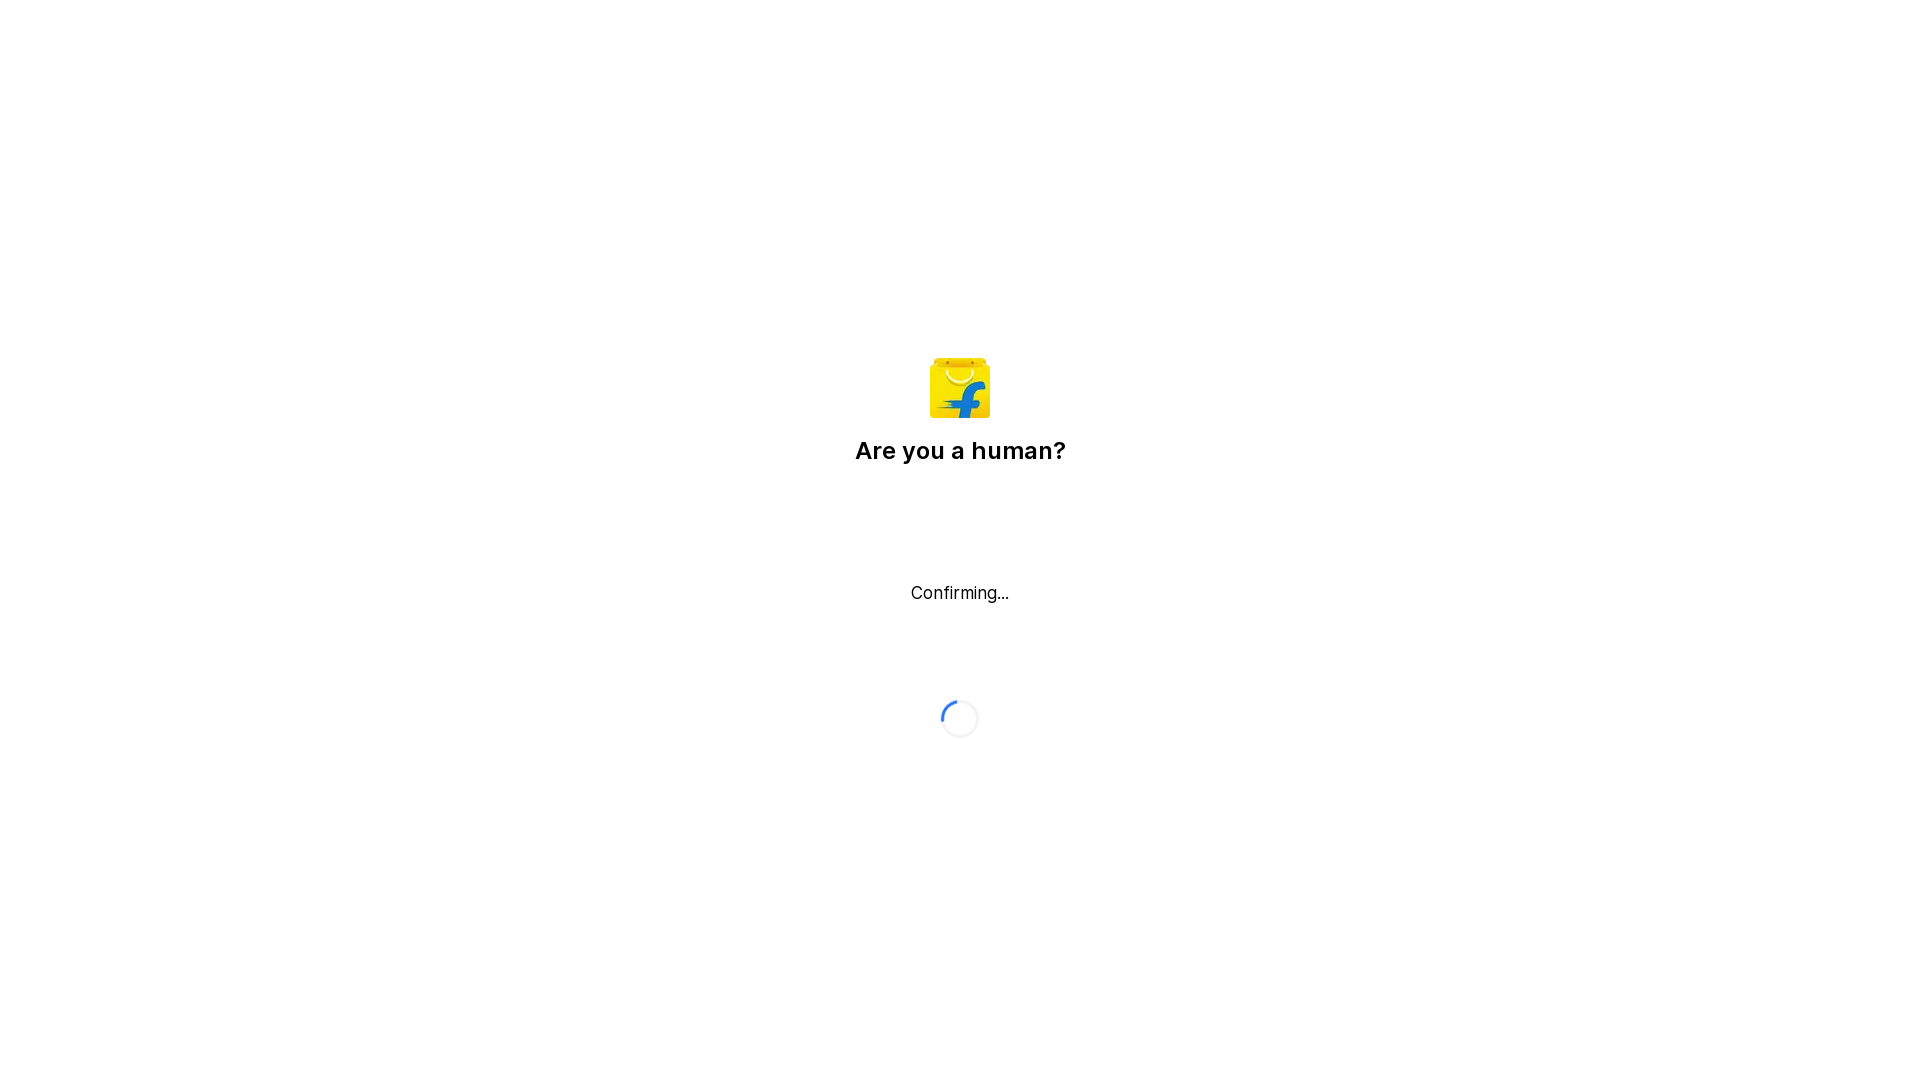

Page fully loaded (domcontentloaded state reached)
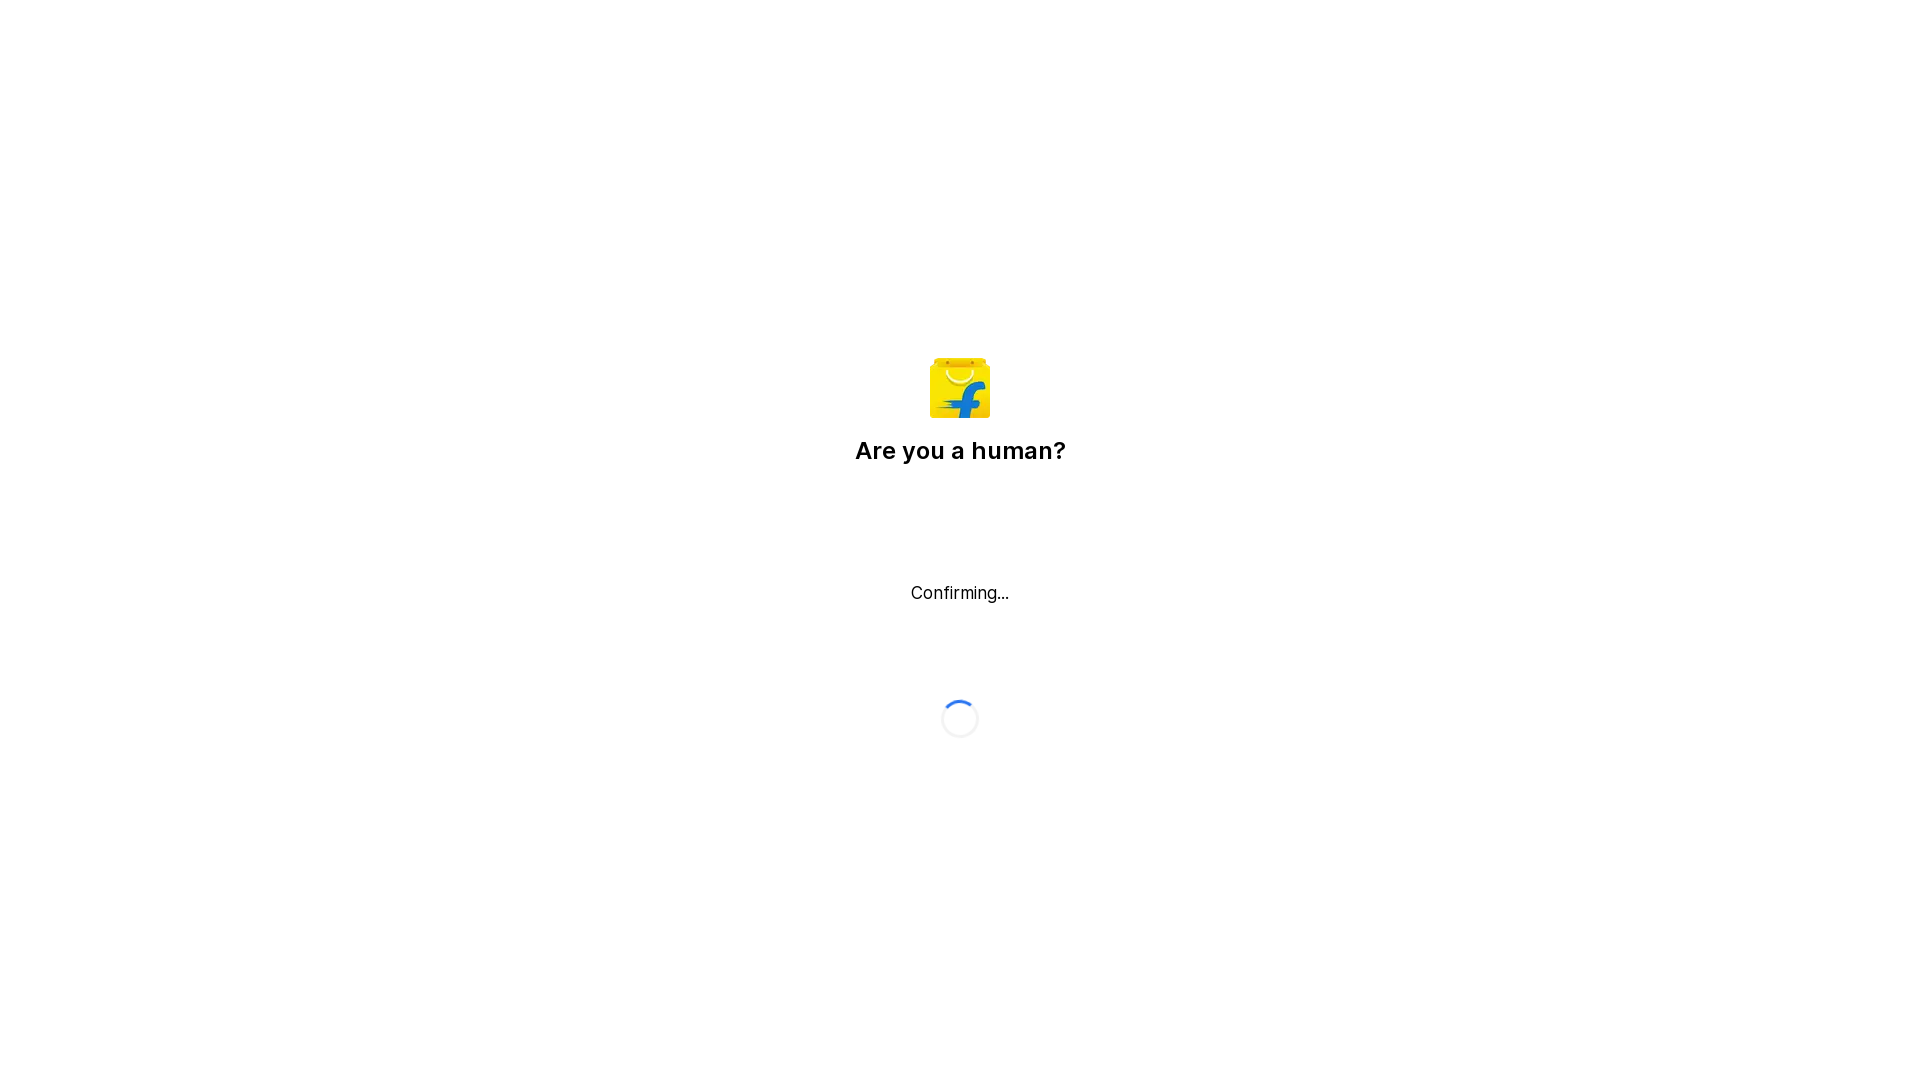

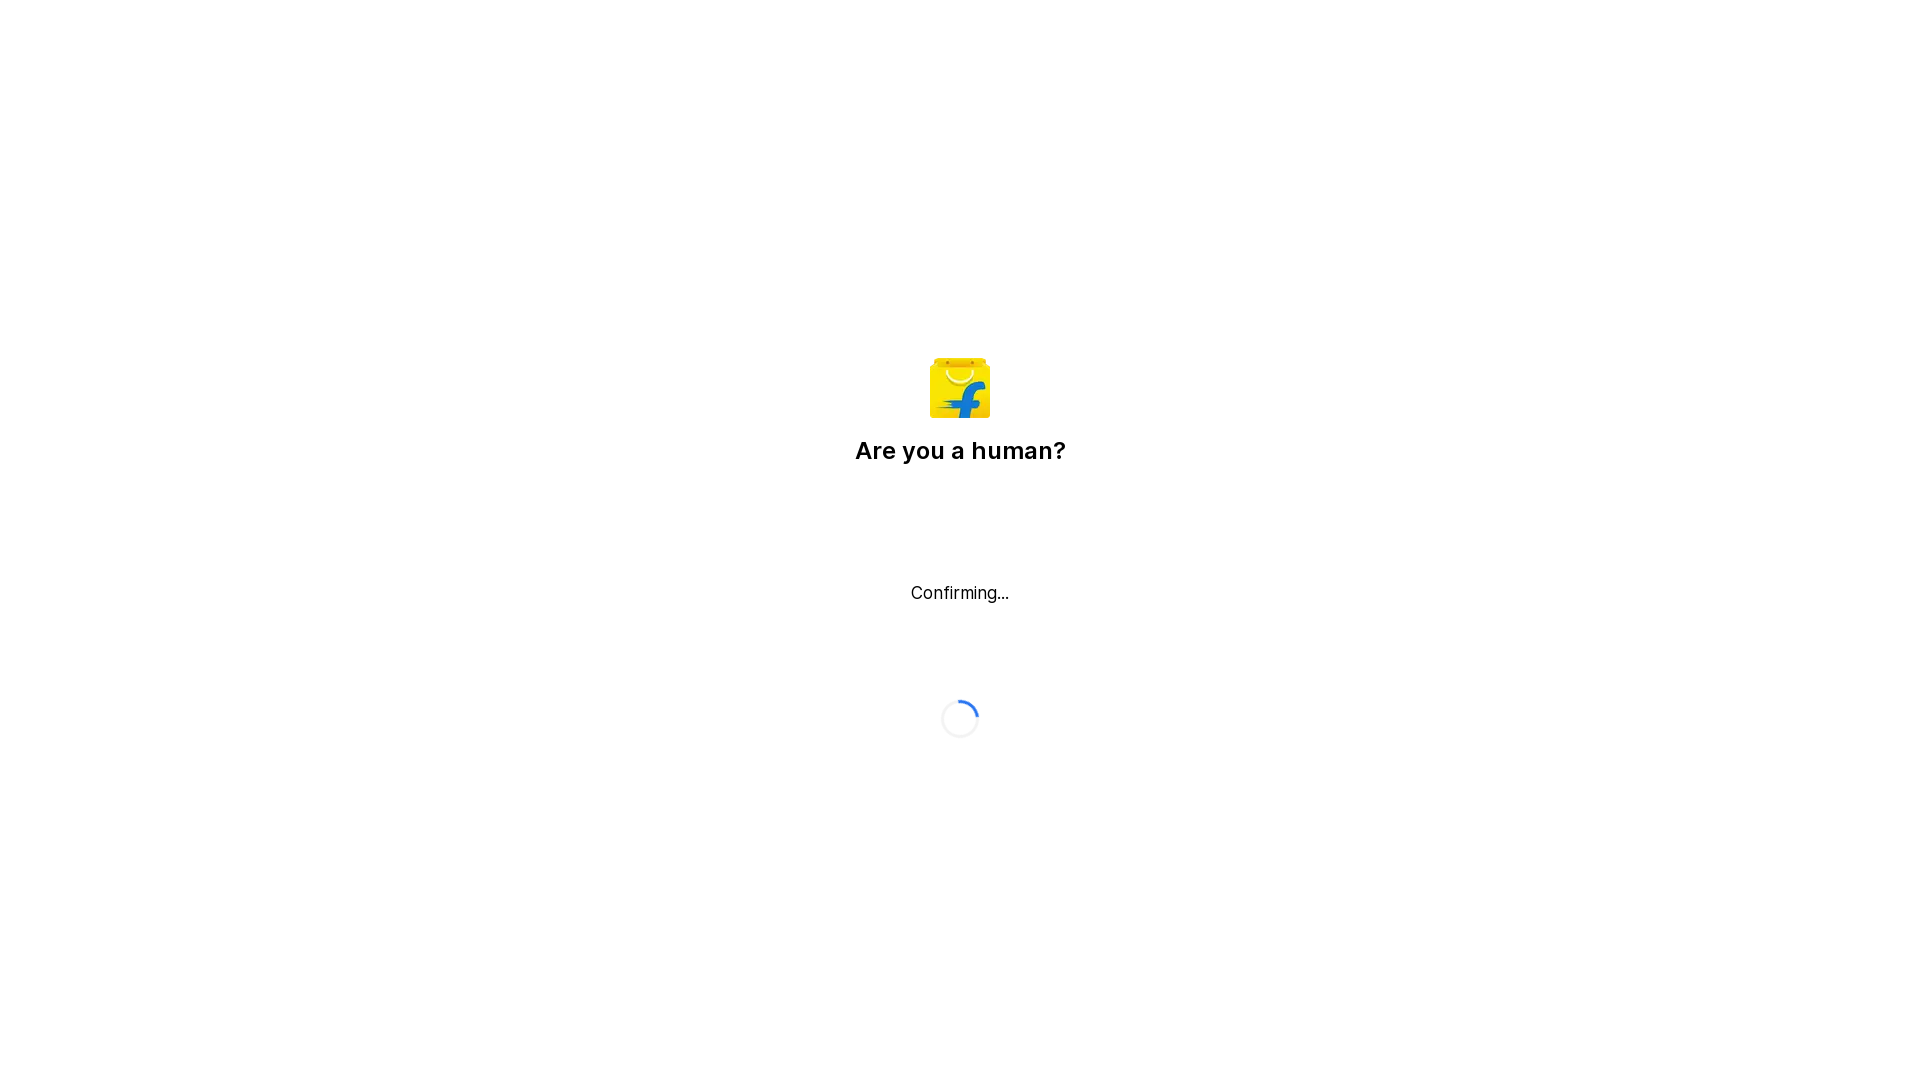